Tests the offers page by clicking on the first column header to sort the table, then verifies the vegetable list is displayed and interacts with table data

Starting URL: https://rahulshettyacademy.com/seleniumPractise/#/offers

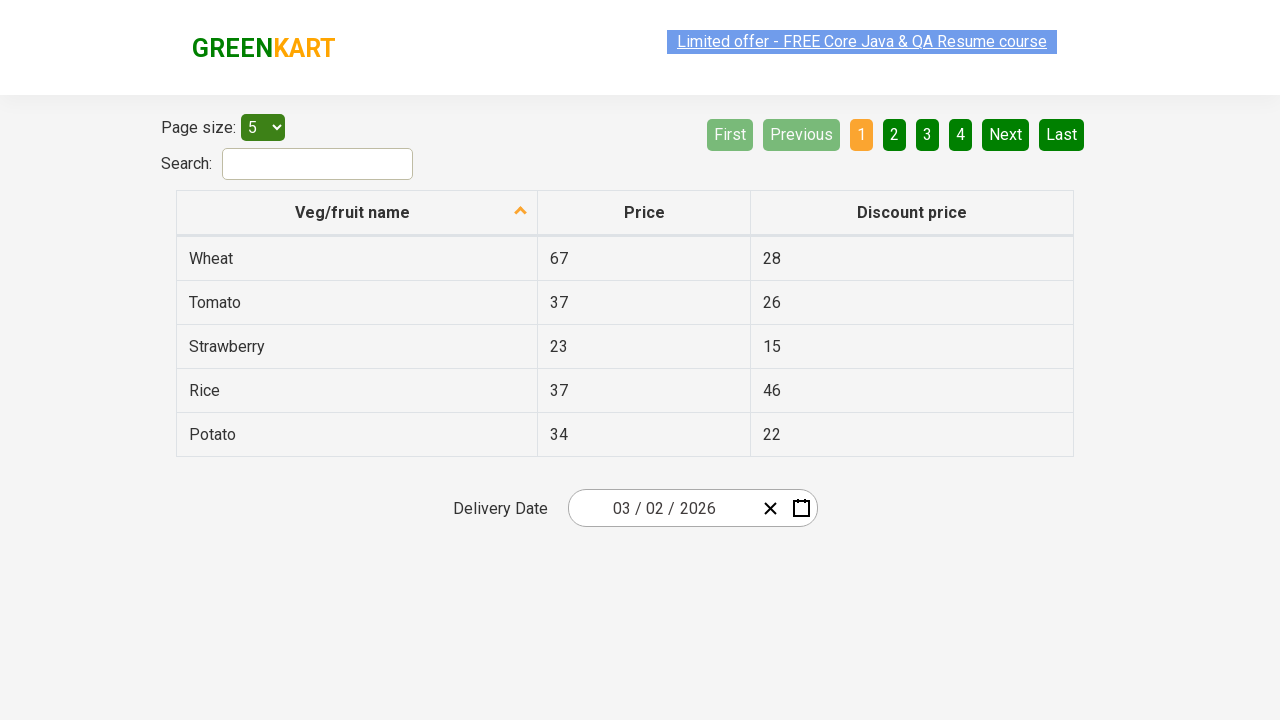

Waited for table to load - first column data visible
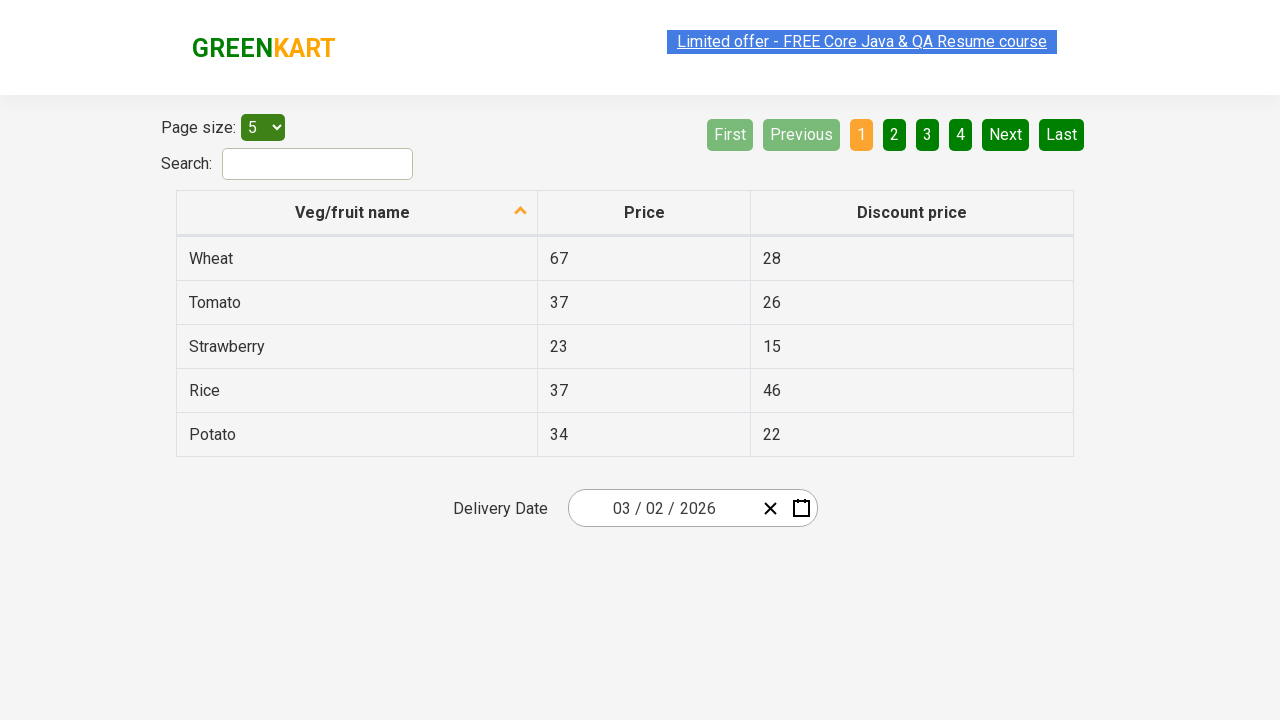

Clicked first column header to sort the offers table at (357, 213) on xpath=//tr/th[1]
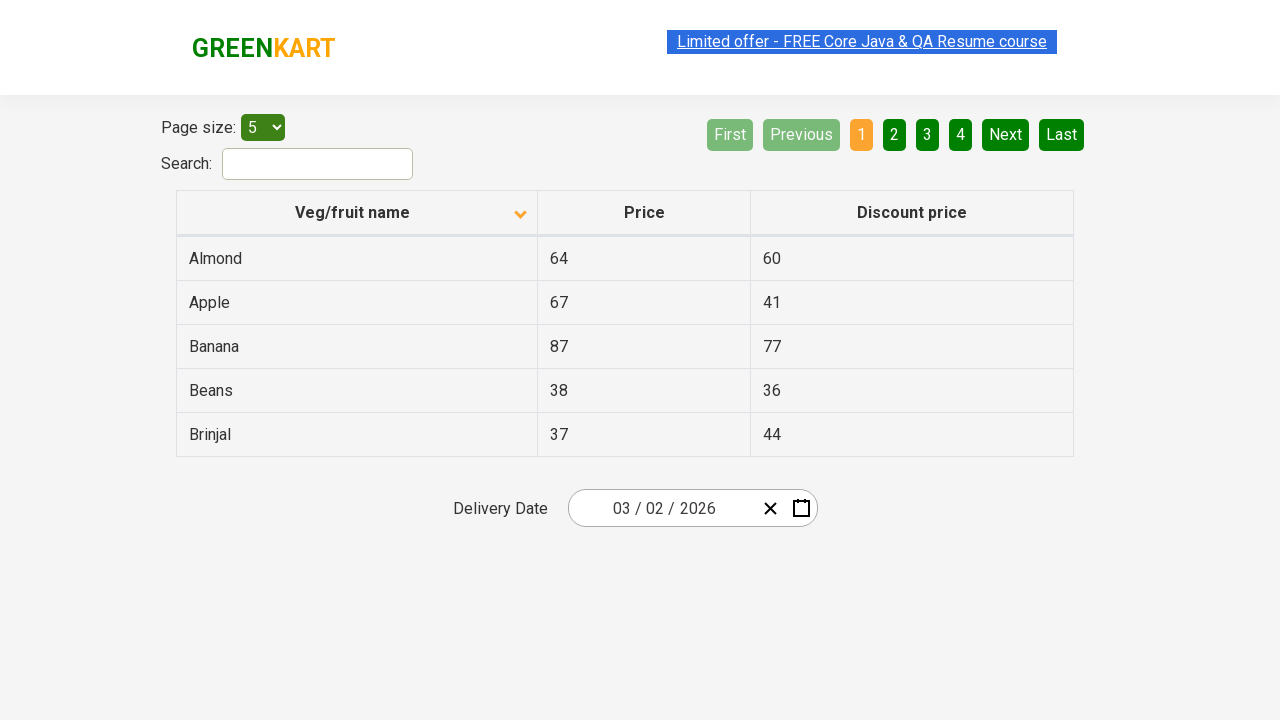

Waited for sorted table data to render
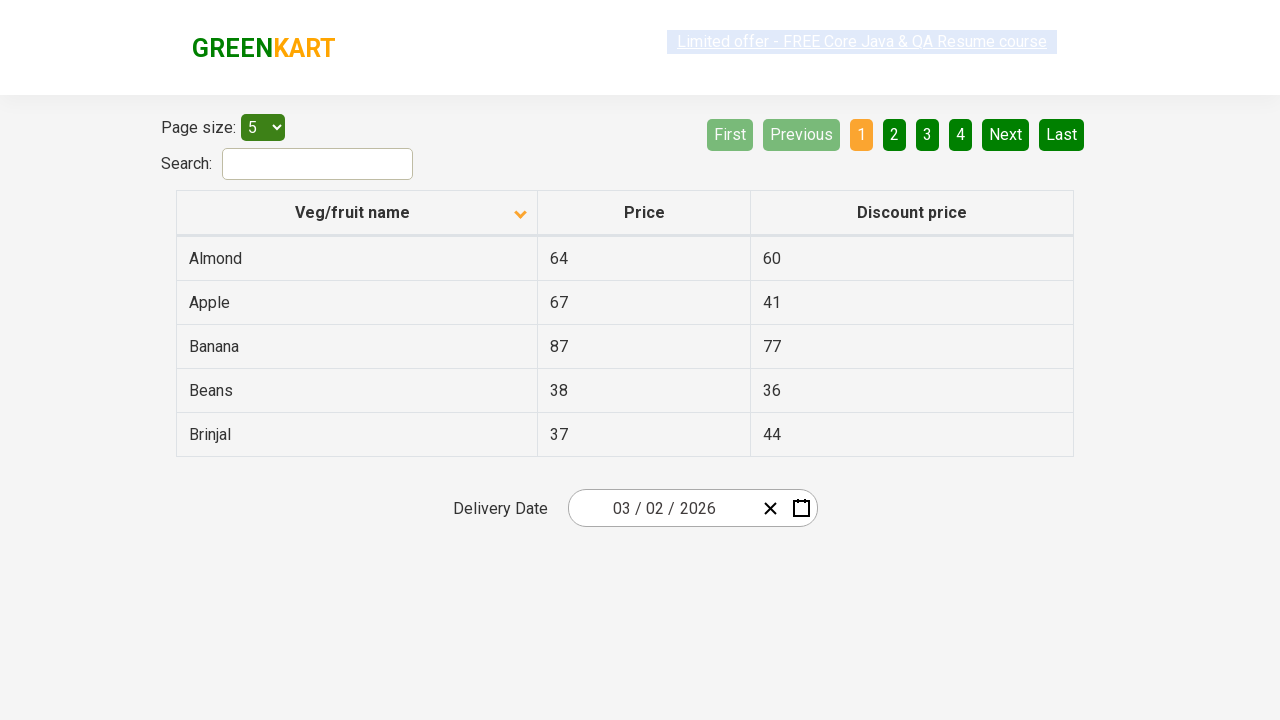

Verified vegetable list is displayed in table rows after sorting
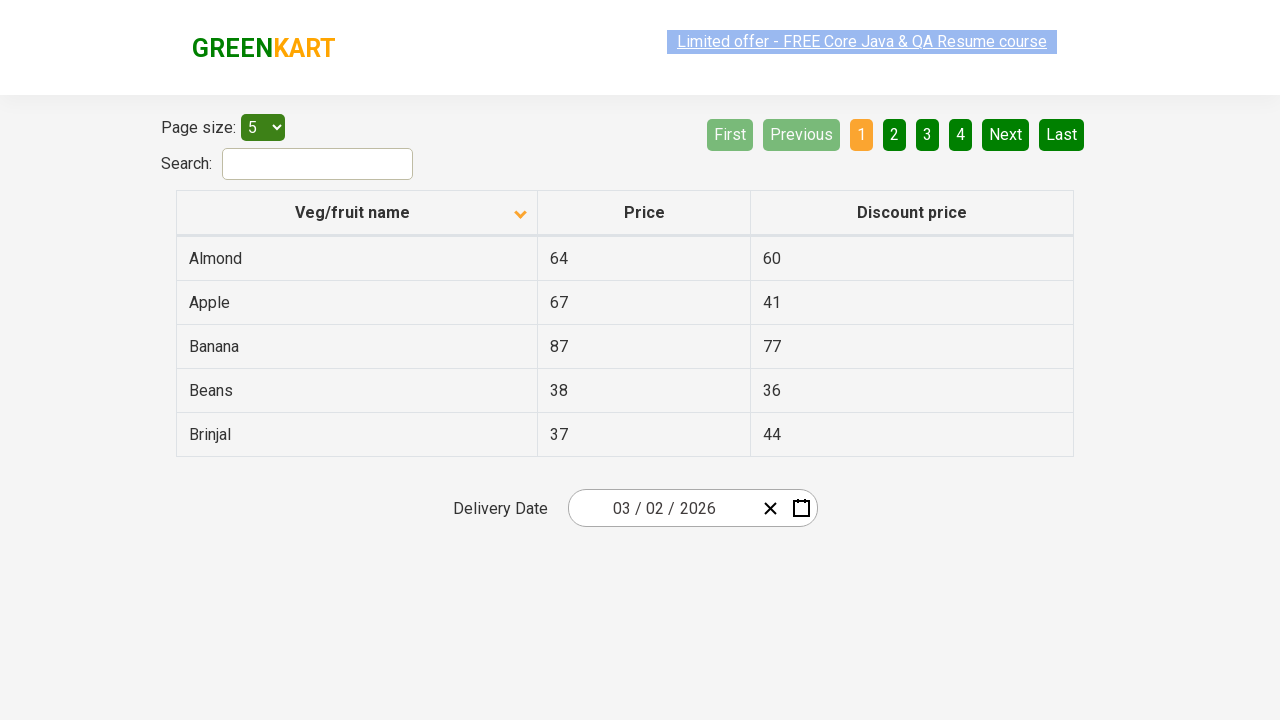

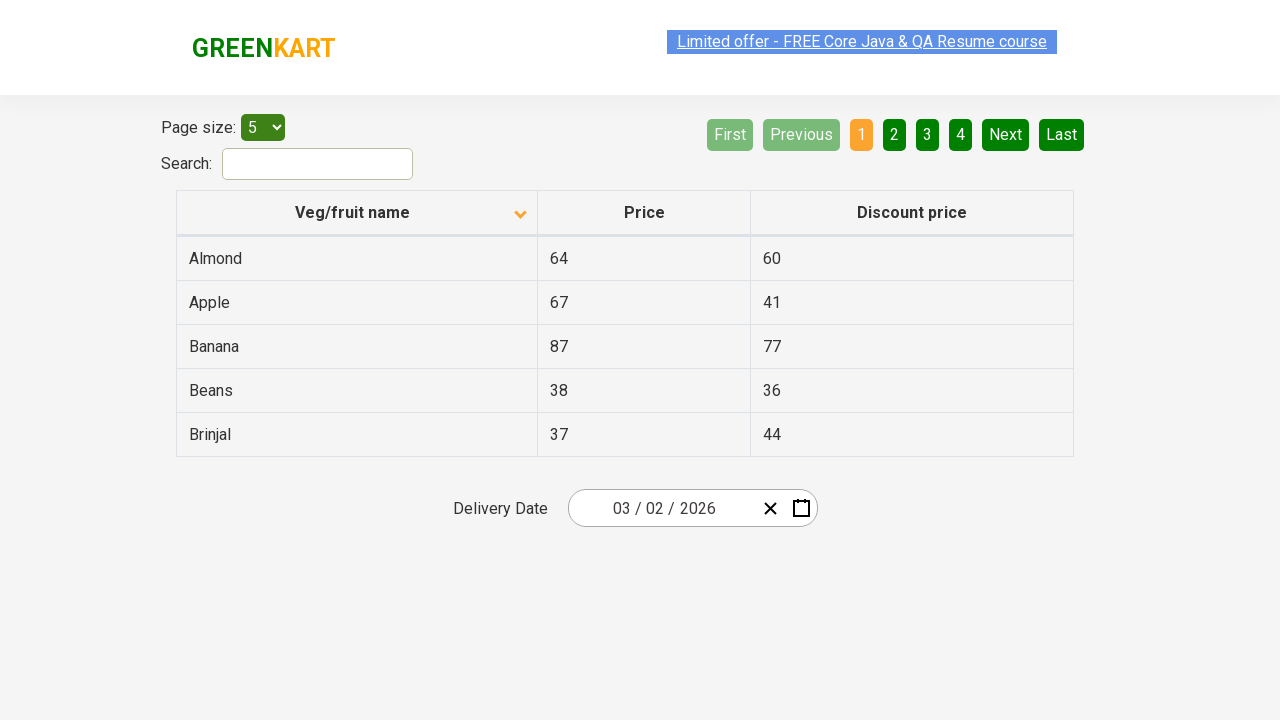